Tests password generator by entering a master password and site name, then clicking generate to produce a password

Starting URL: http://angel.net/~nic/passwd.current.html

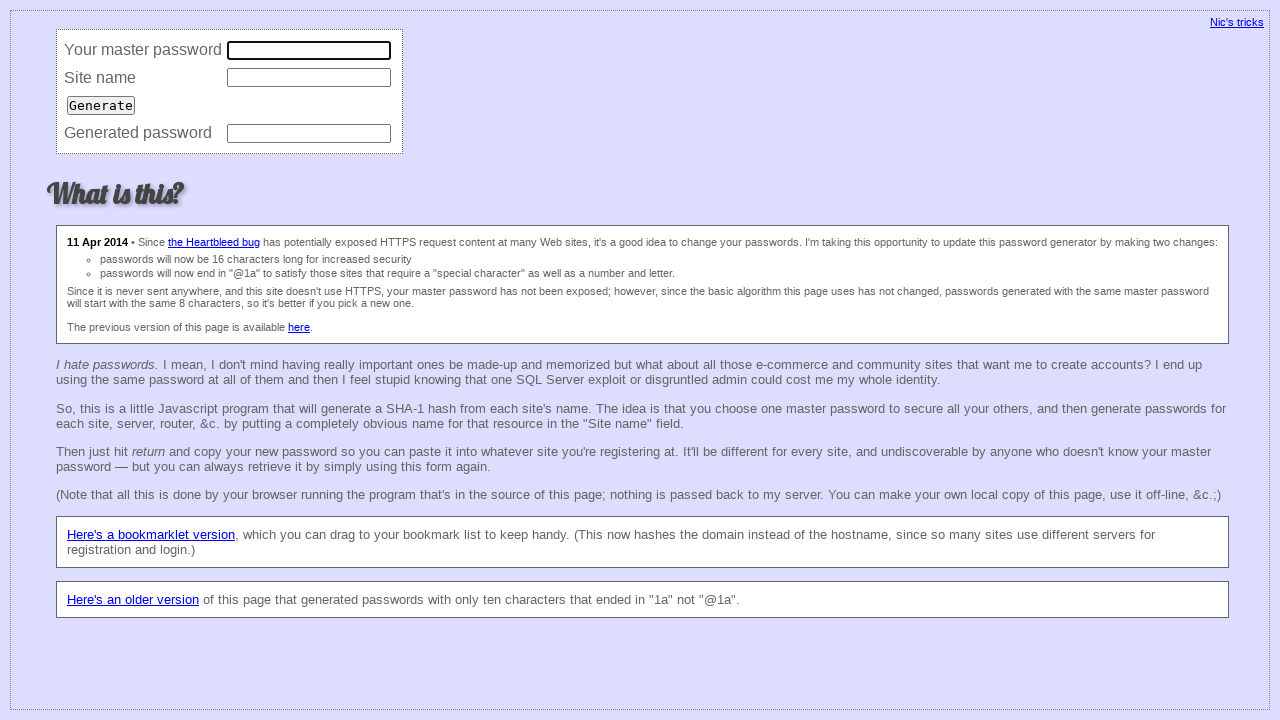

Entered master password 'masterpass' on input[name='master']
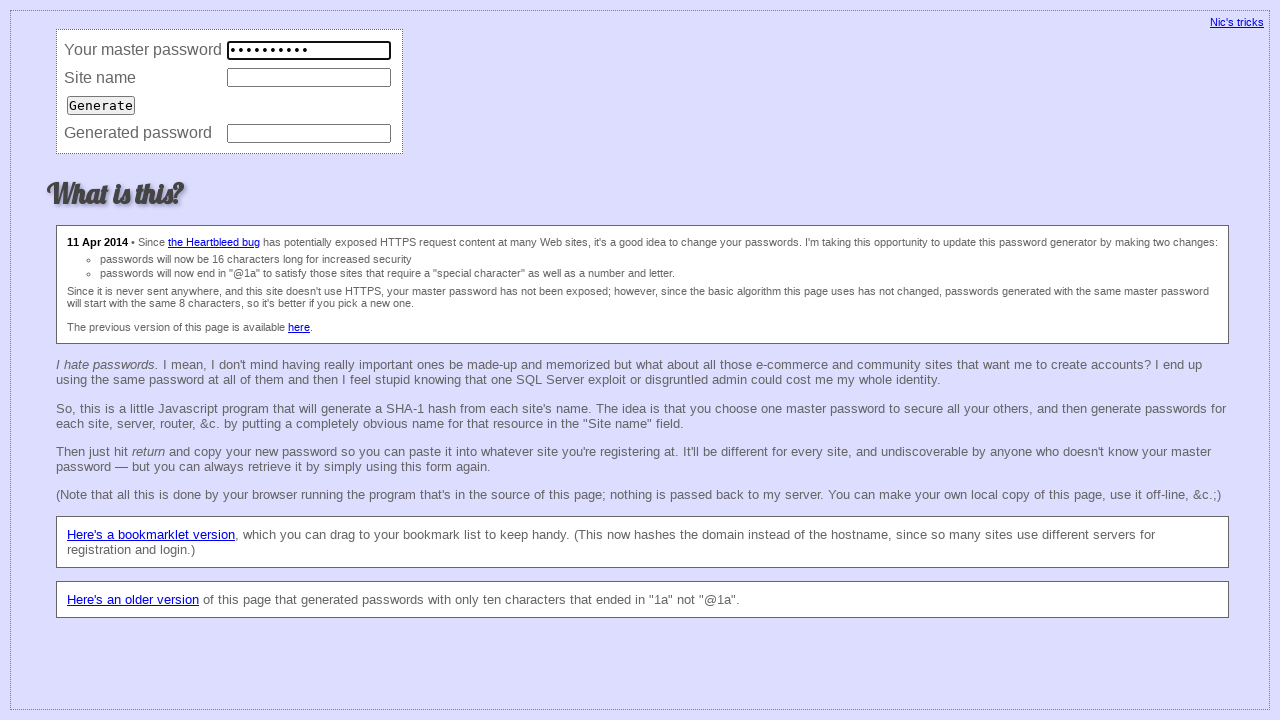

Entered site name 'google.com' on input[name='site']
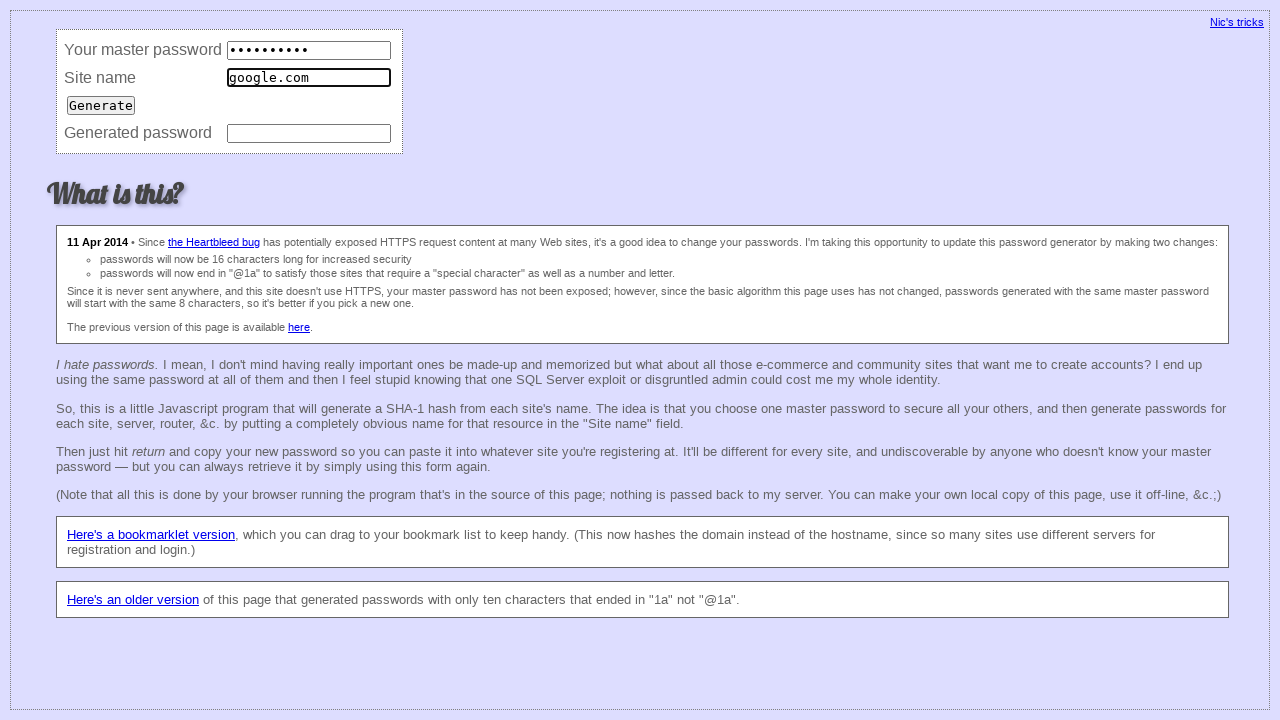

Clicked Generate button to produce password at (101, 105) on input[value='Generate']
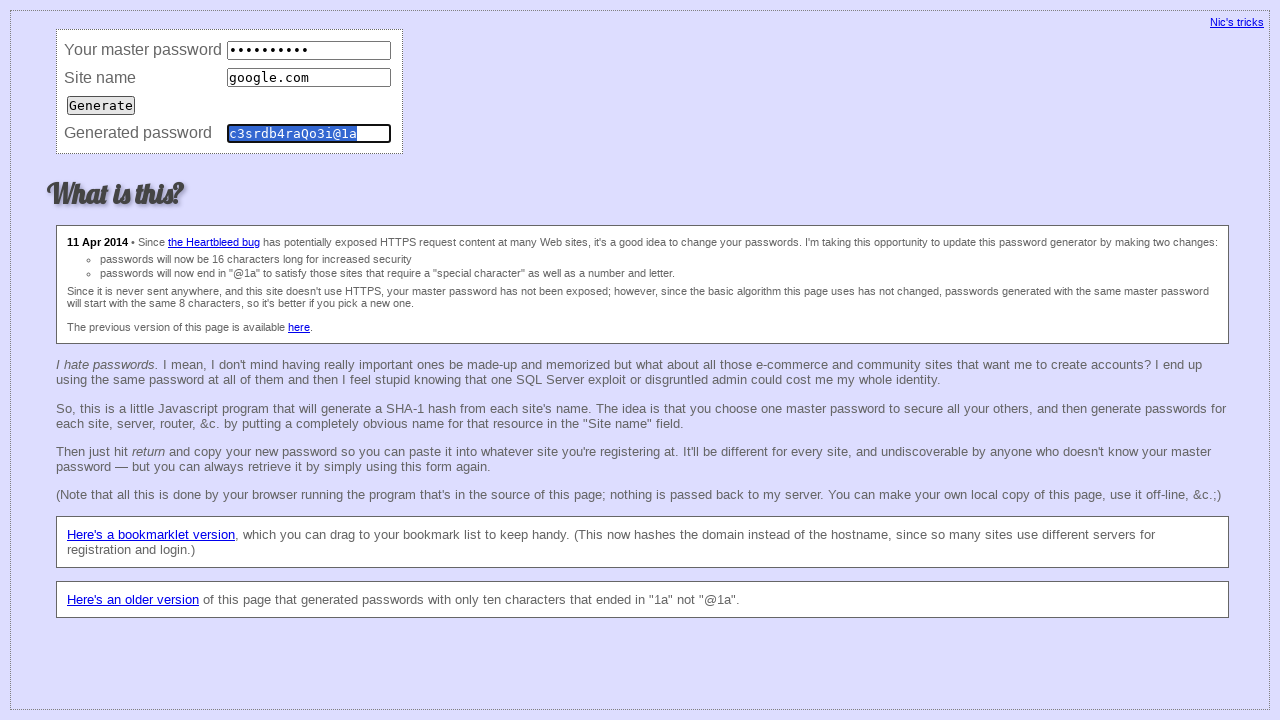

Password generated successfully
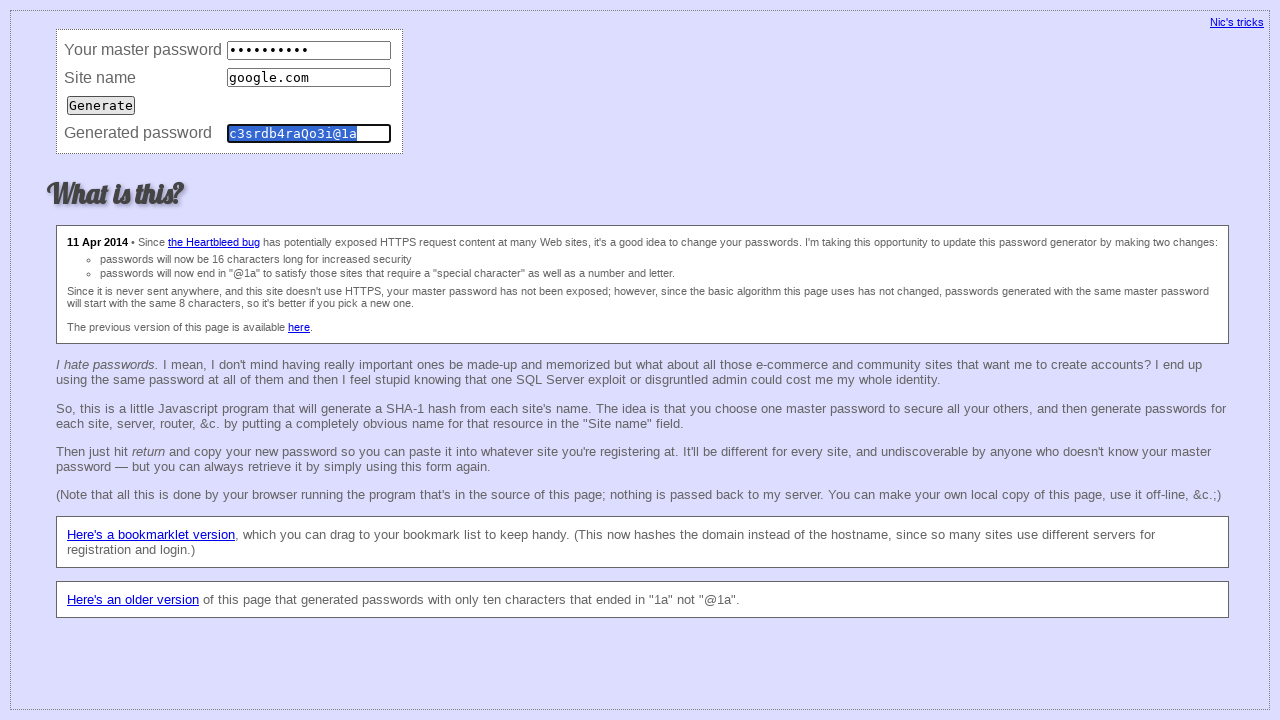

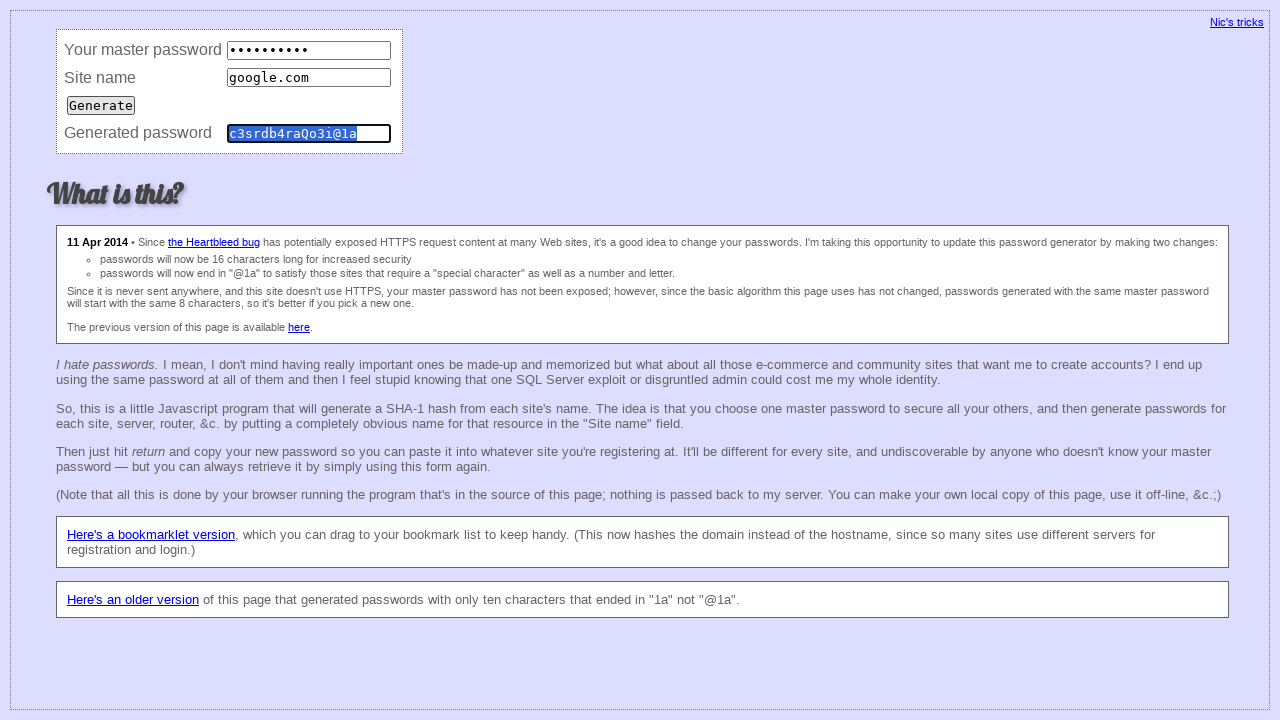